Tests a form that requires reading a hidden attribute value from an element, calculating a mathematical result based on that value, filling in the answer, checking checkboxes, and submitting the form.

Starting URL: http://suninjuly.github.io/get_attribute.html

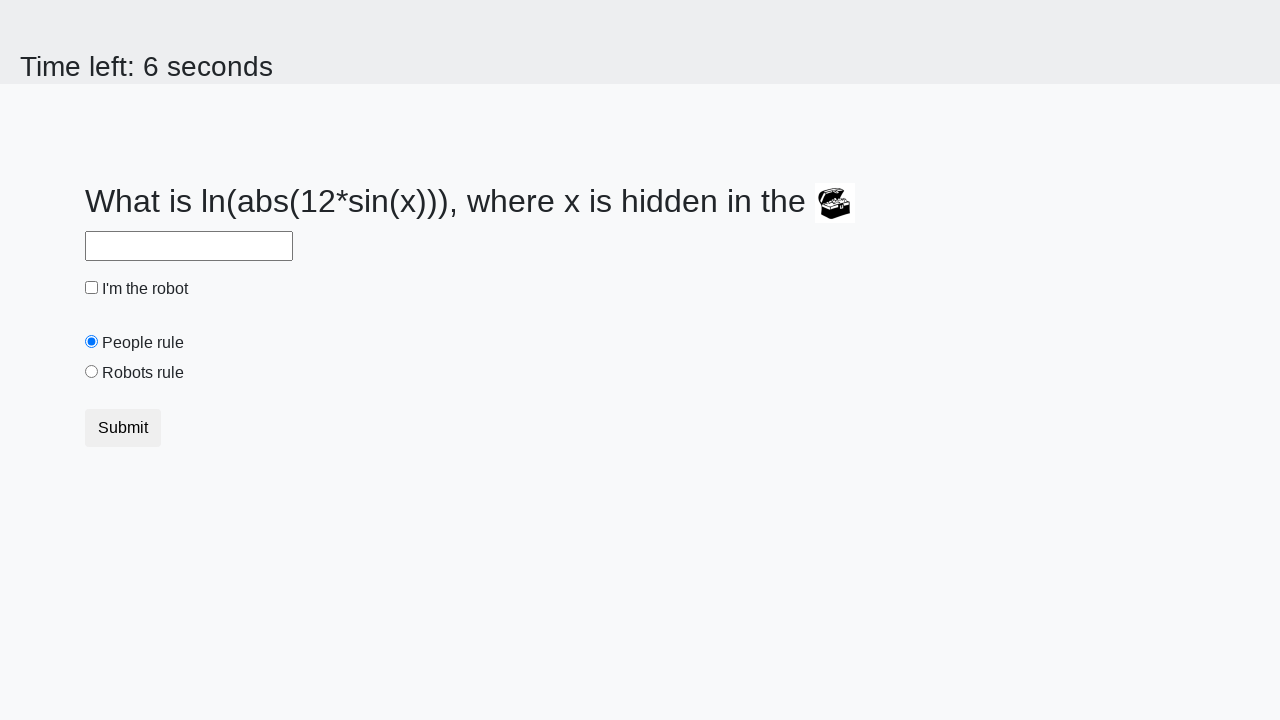

Located the treasure element
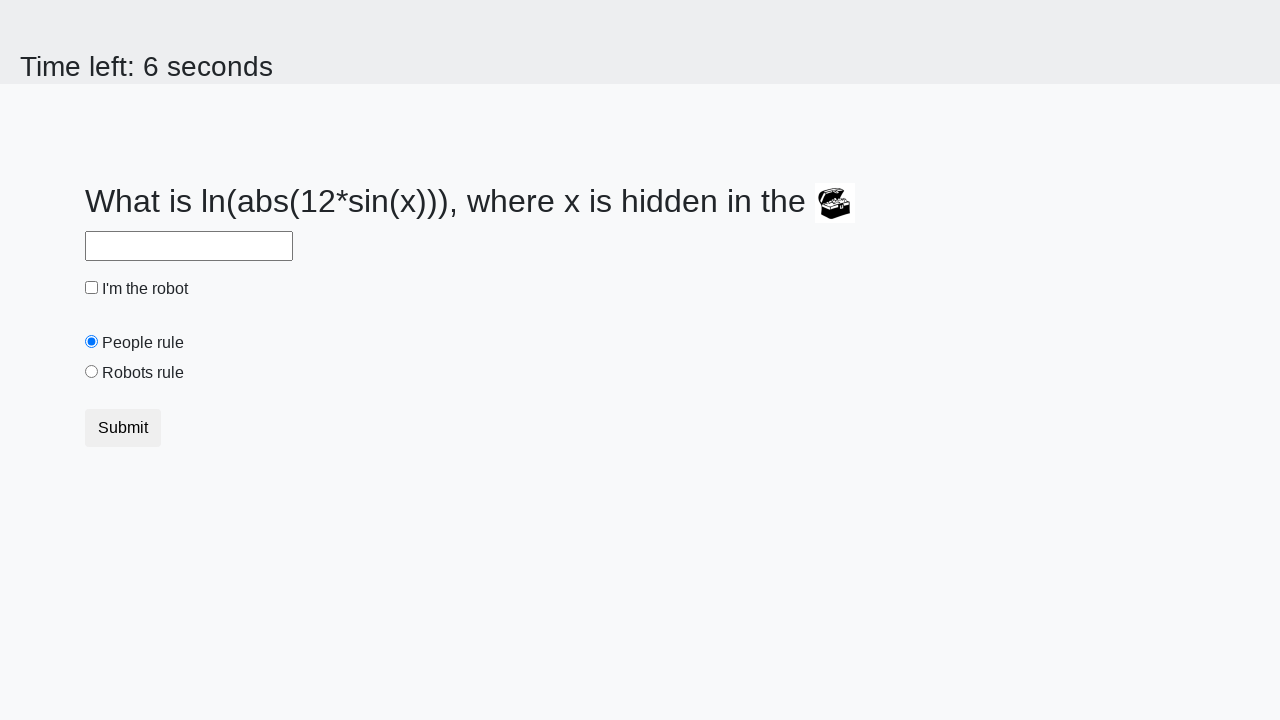

Retrieved valuex attribute: 685
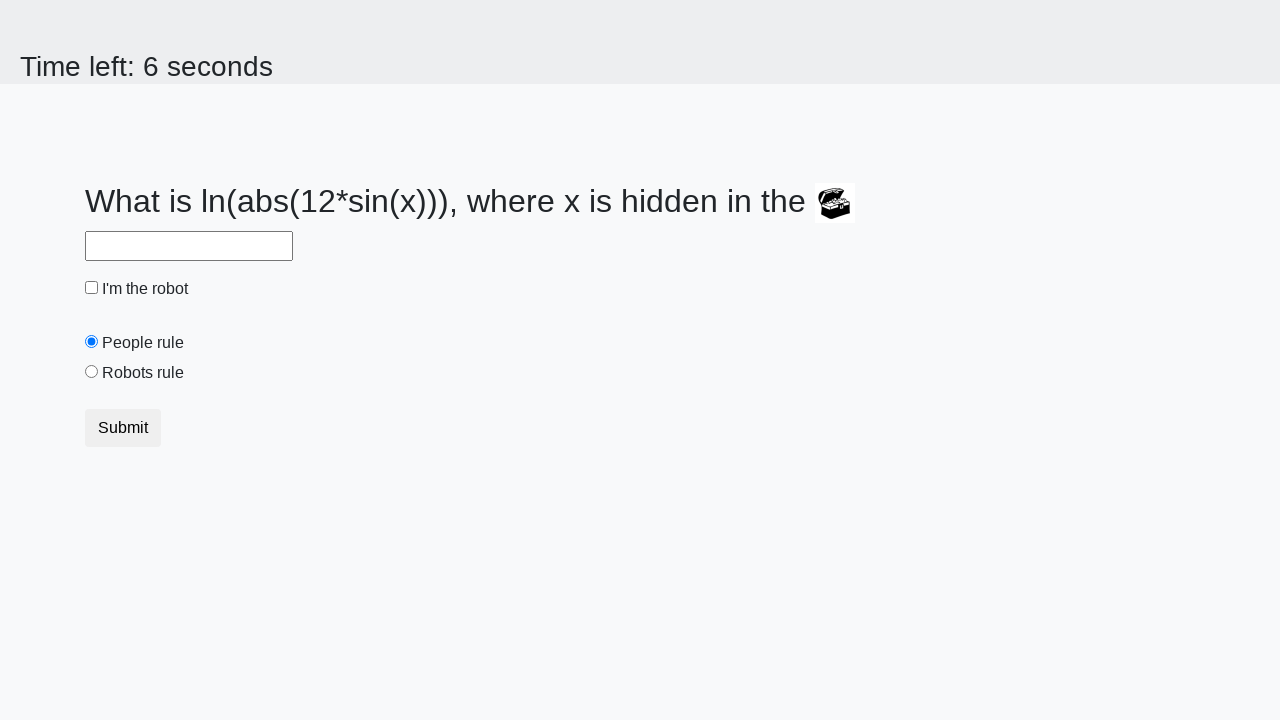

Calculated answer using formula: 0.4630659304169404
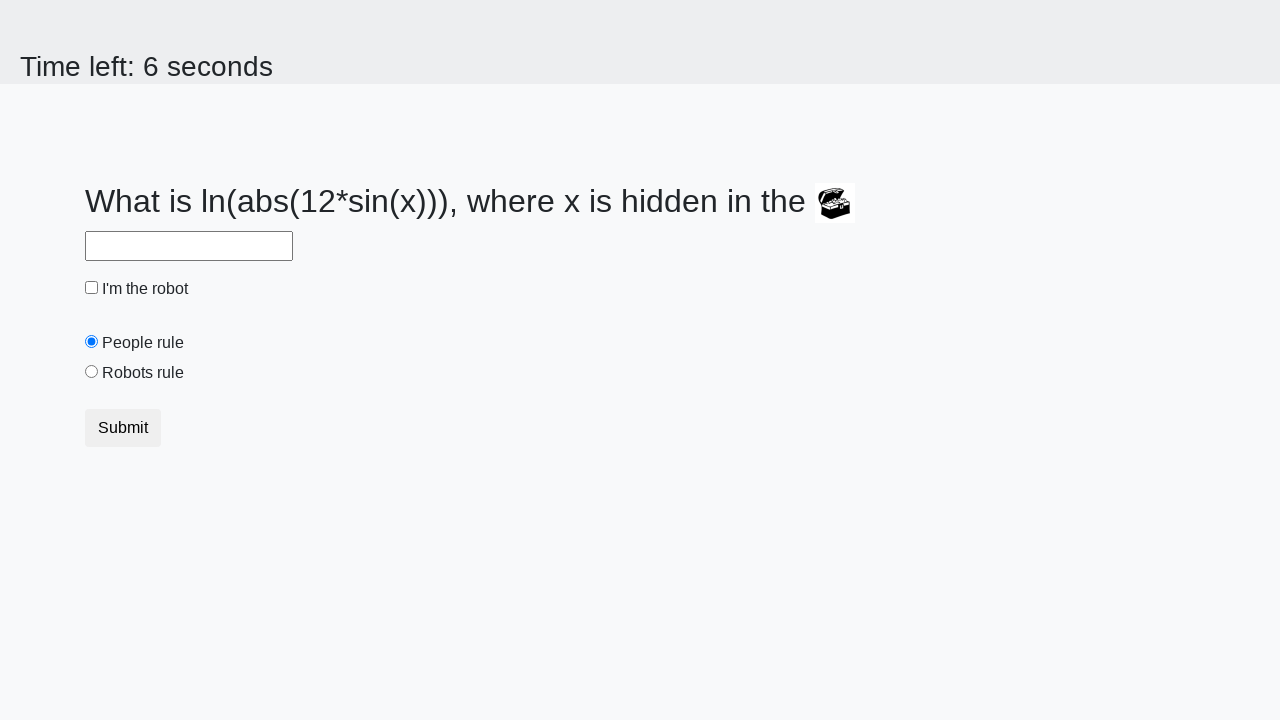

Filled answer field with calculated value: 0.4630659304169404 on #answer
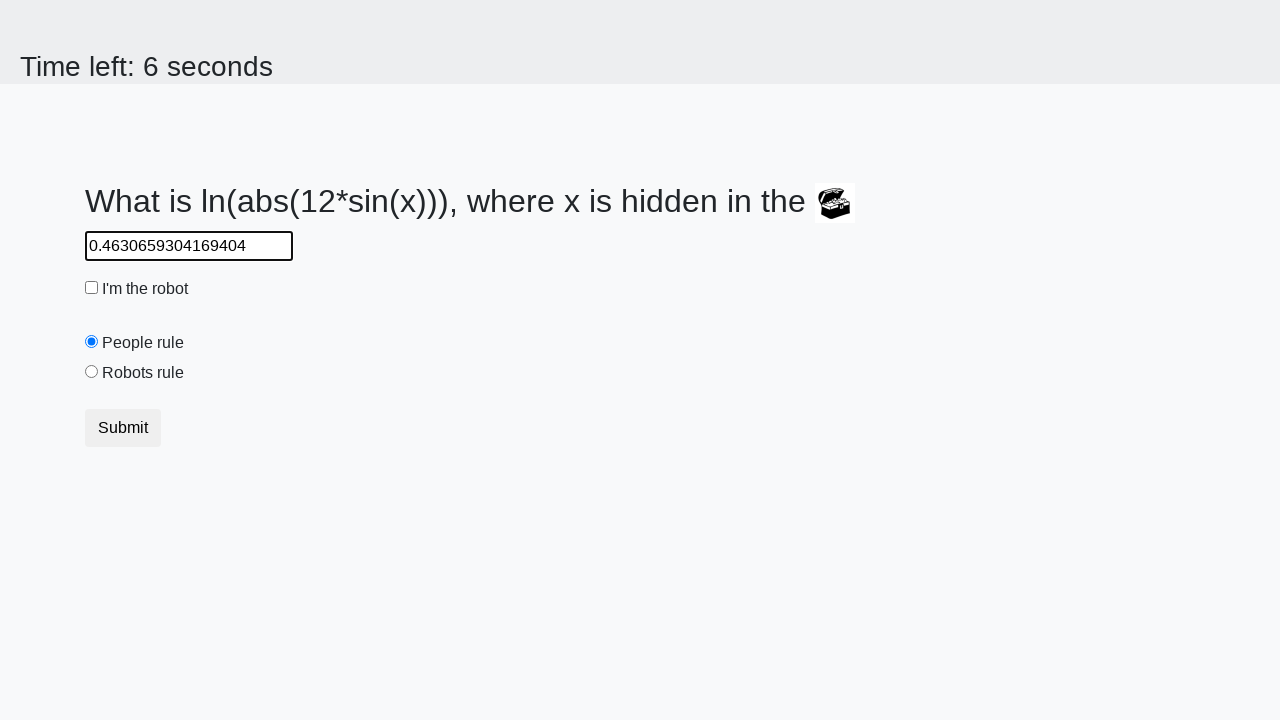

Clicked the robot checkbox at (92, 288) on #robotCheckbox
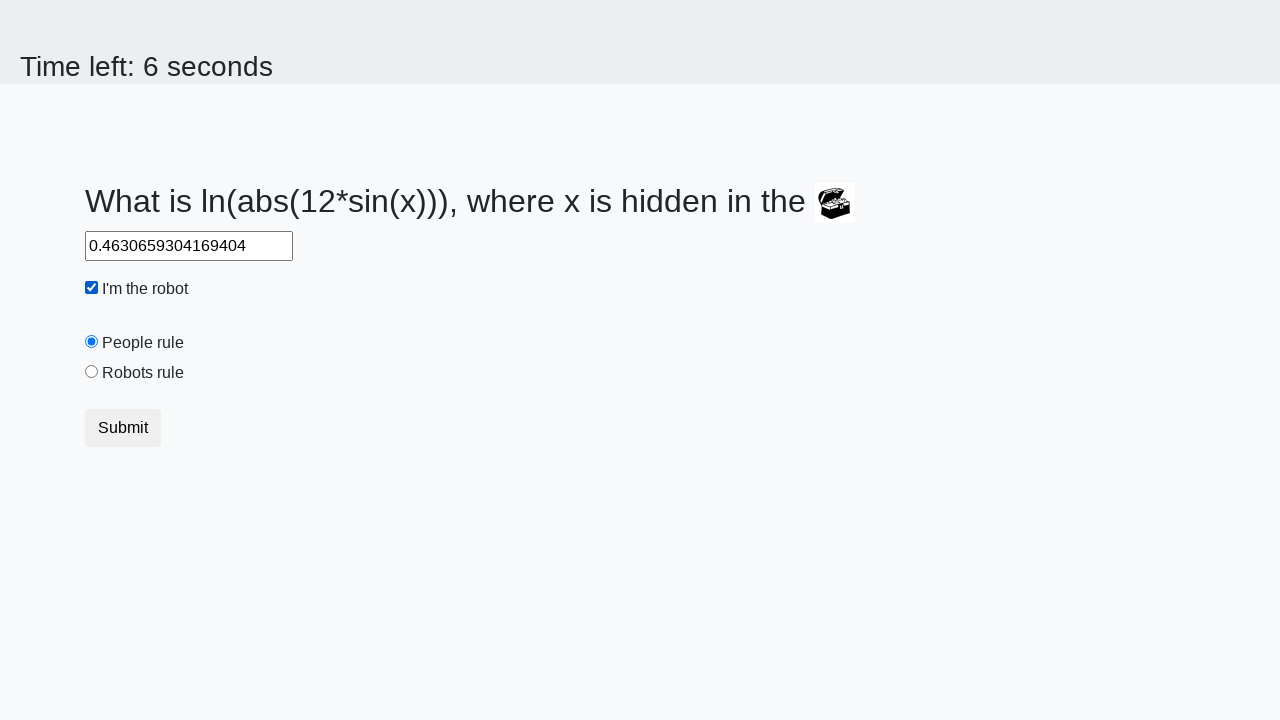

Clicked the robots rule checkbox at (92, 372) on #robotsRule
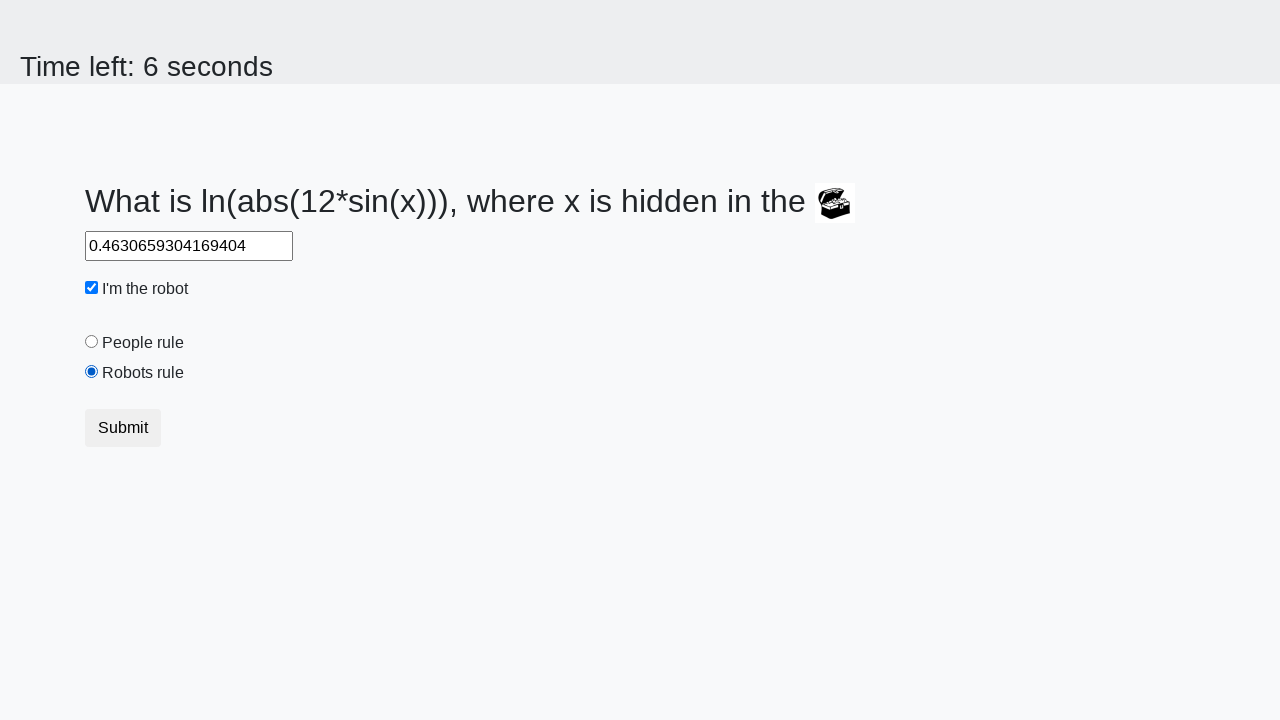

Clicked the submit button at (123, 428) on .btn.btn-default
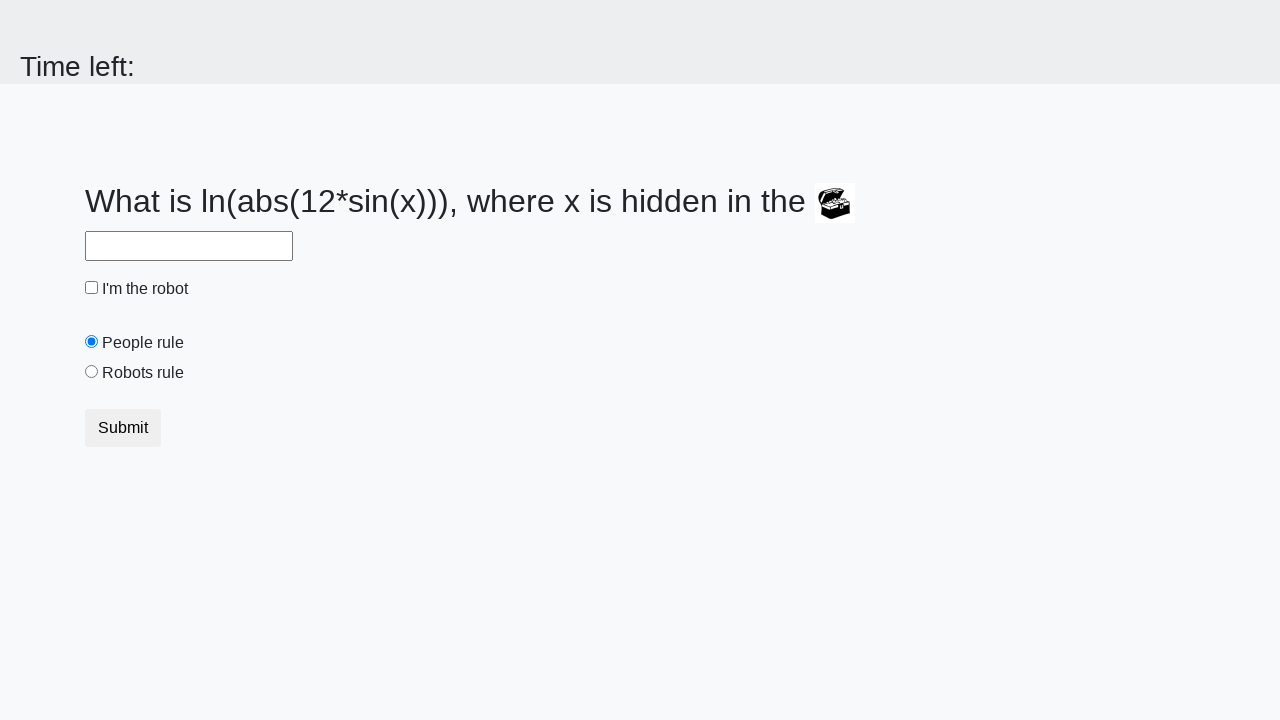

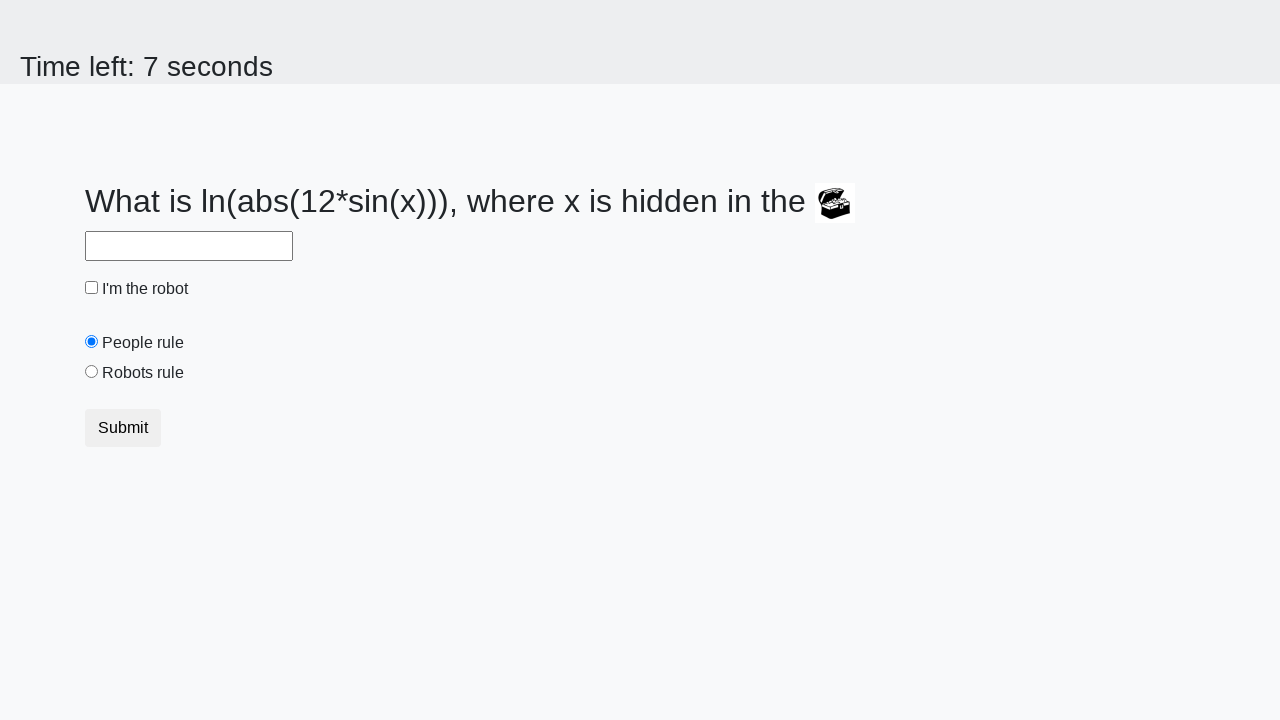